Tests a practice form by filling in personal information including first name, last name, email, gender, phone number, and date of birth, then submitting the form.

Starting URL: https://demoqa.com/automation-practice-form

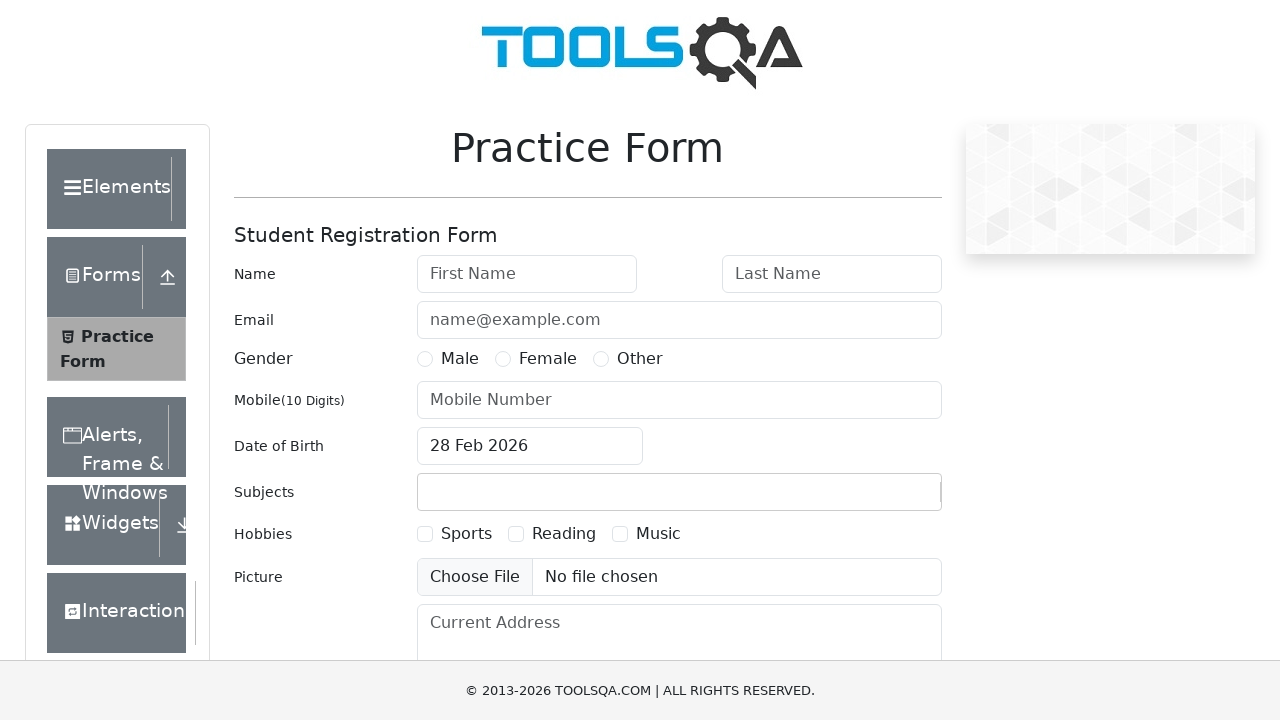

Filled first name field with 'Victor' on #firstName
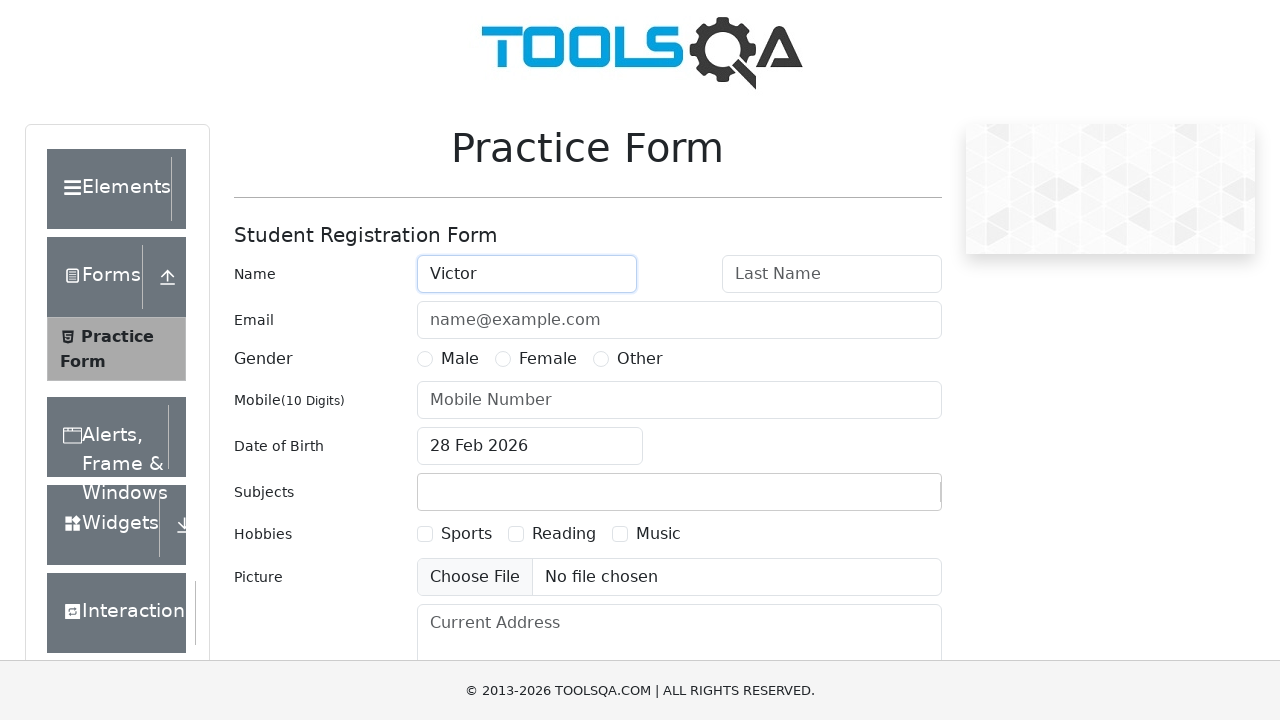

Filled last name field with 'Rybakov' on #lastName
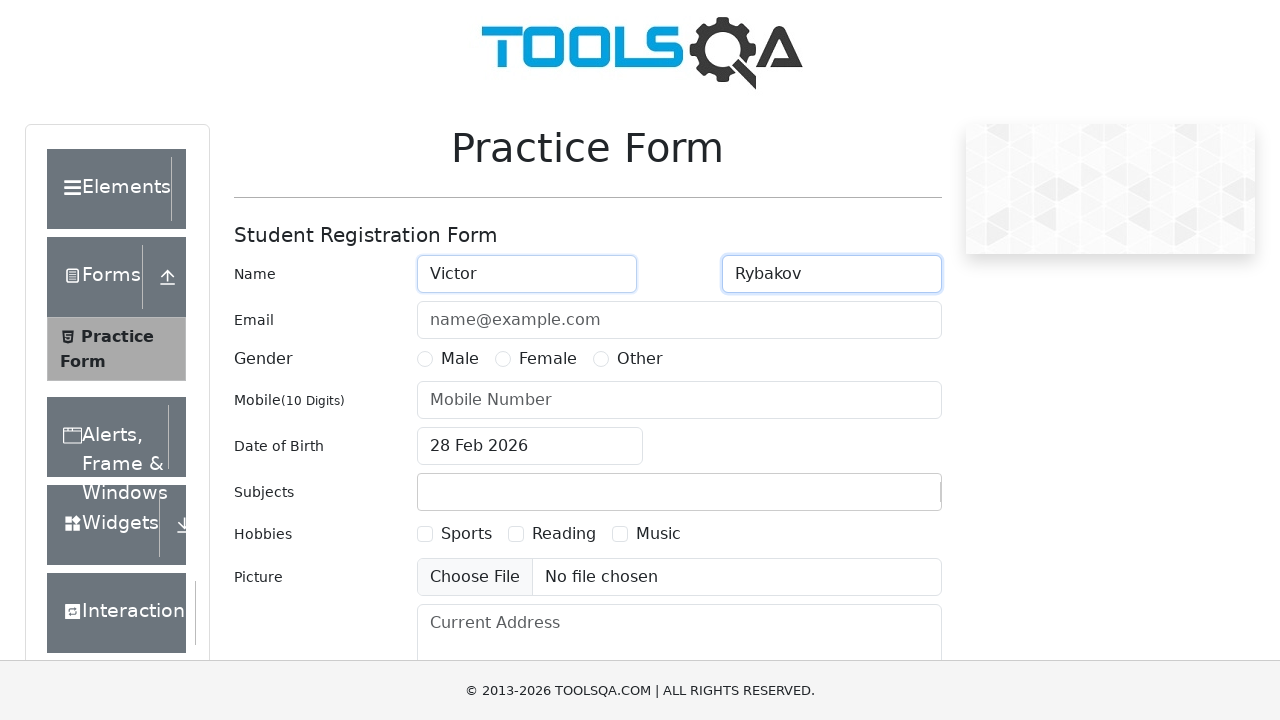

Filled email field with '7152955@gmail.com' on #userEmail
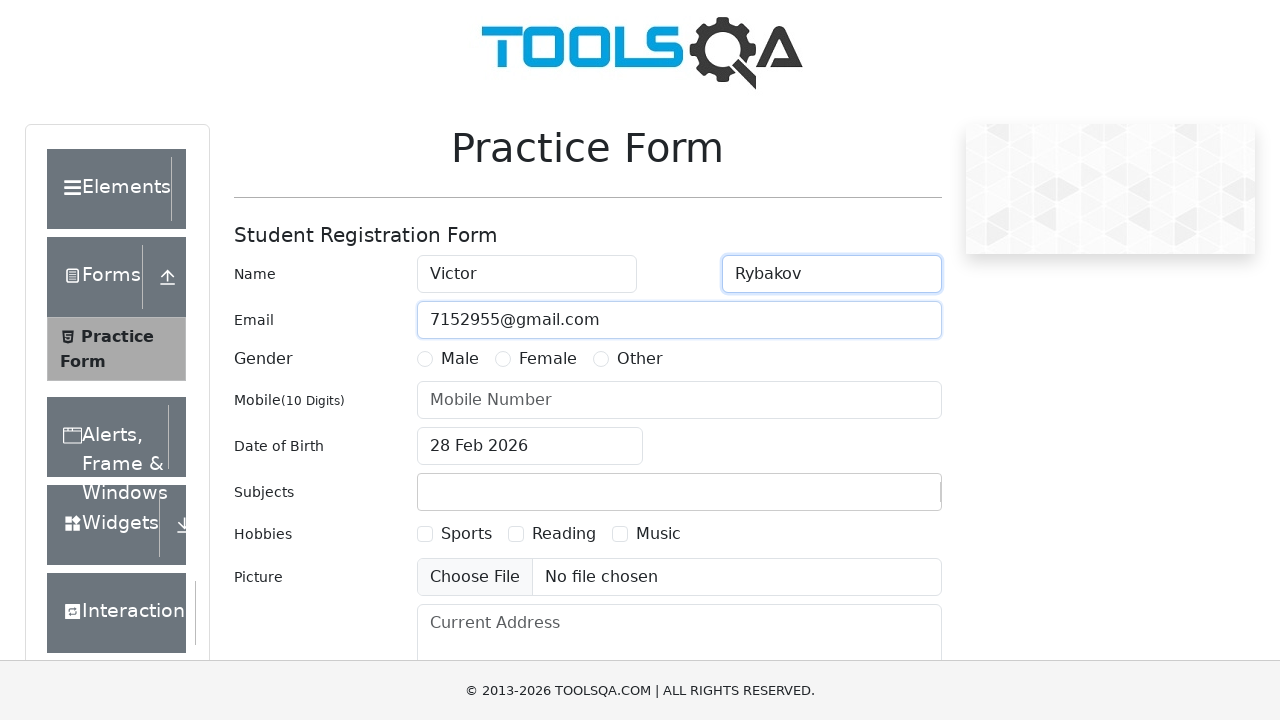

Selected Male gender option at (460, 359) on label[for='gender-radio-1']
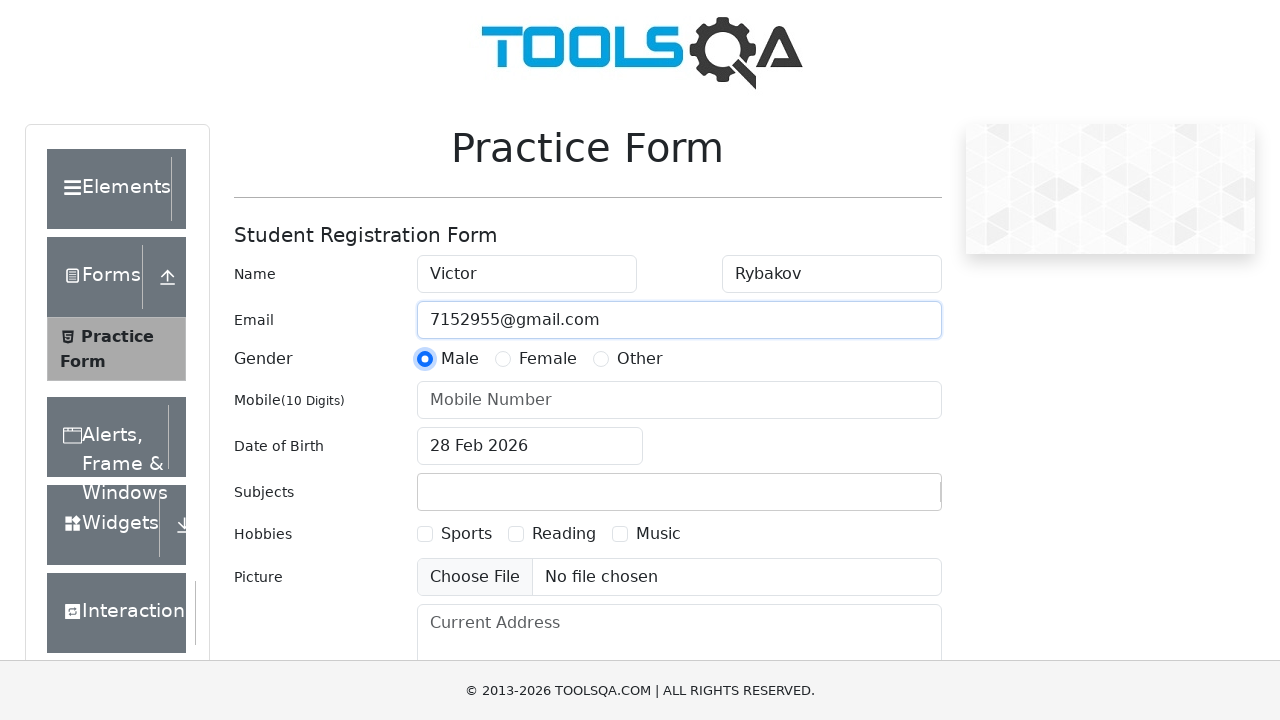

Filled phone number field with '1234567890' on #userNumber
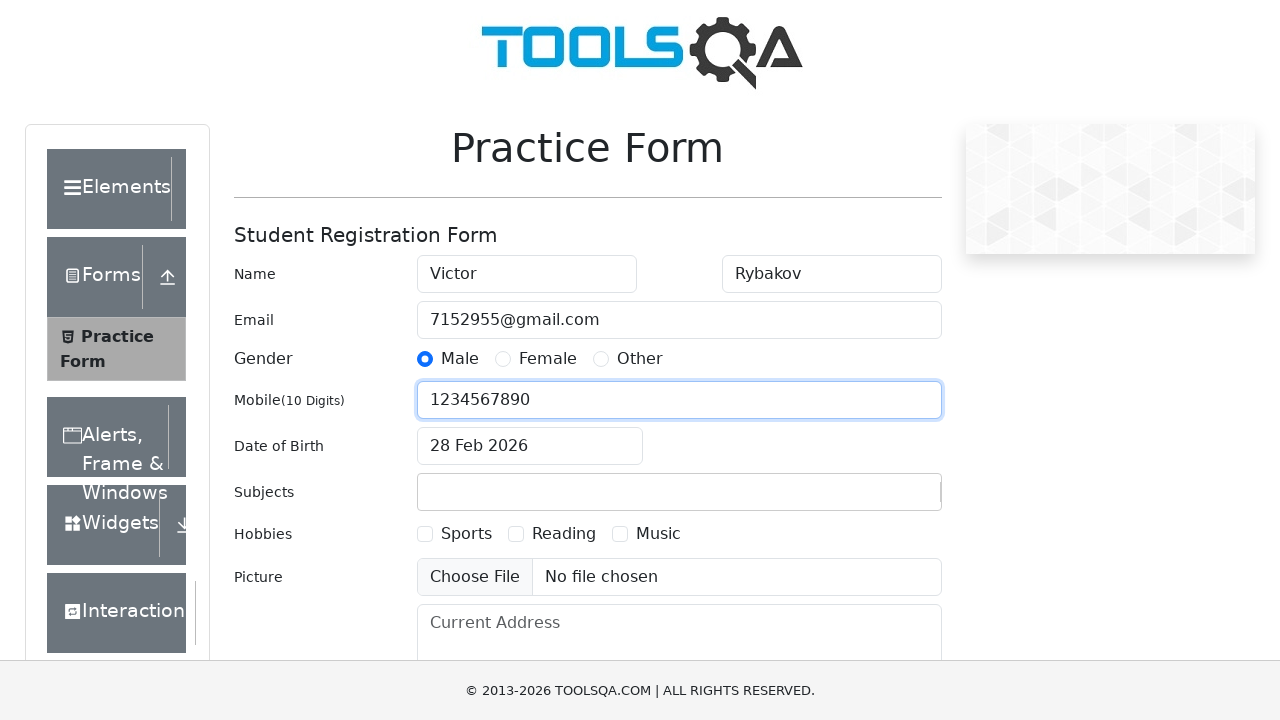

Clicked on date of birth input to open date picker at (530, 446) on #dateOfBirthInput
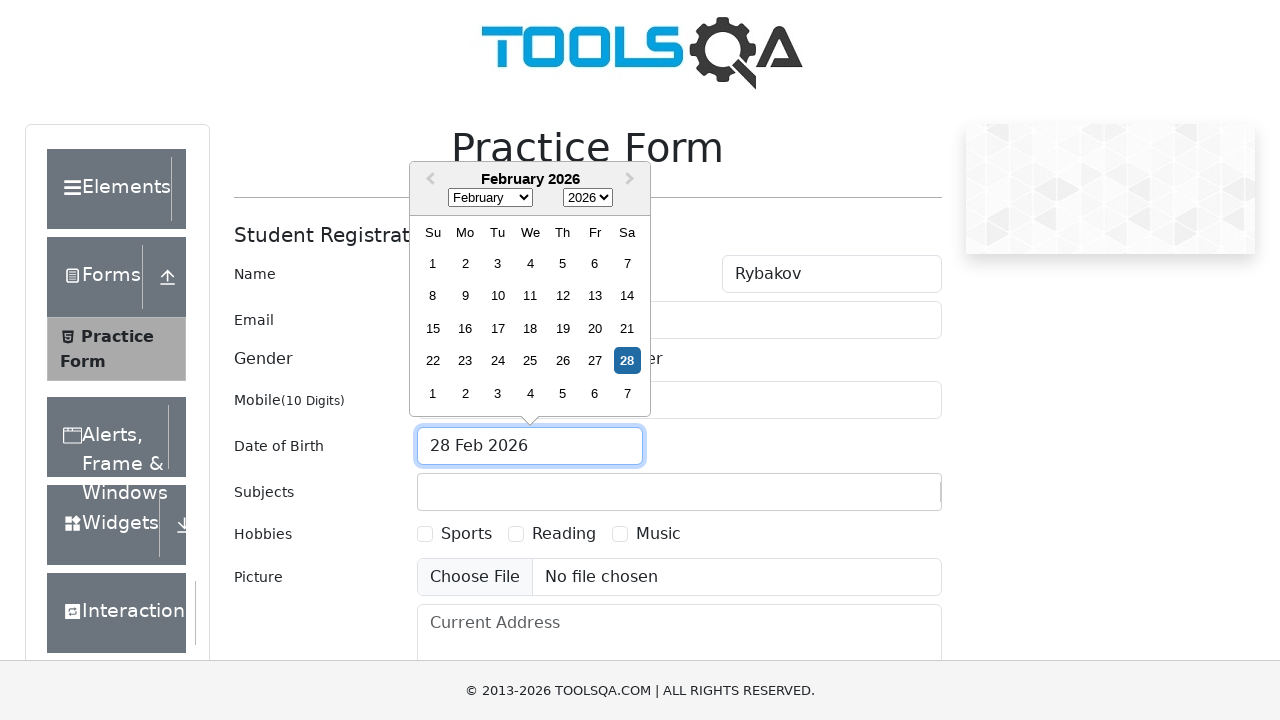

Selected April from month dropdown on .react-datepicker__month-select
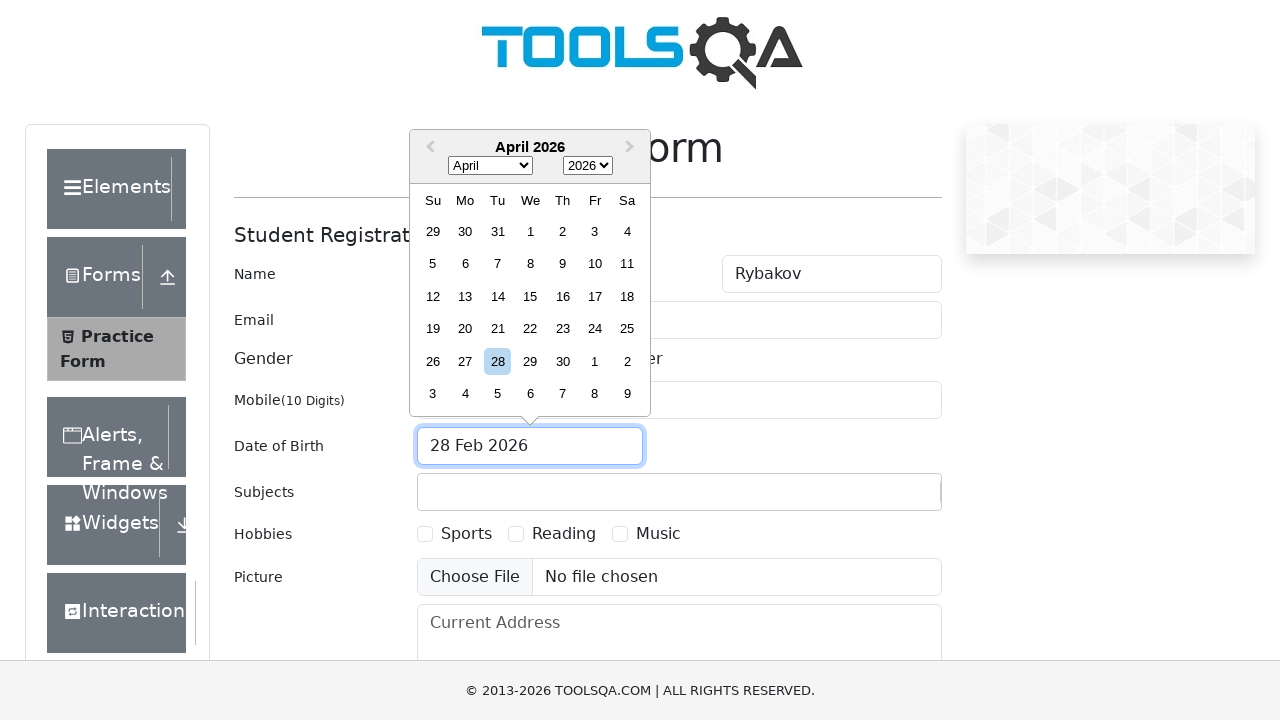

Selected 1989 from year dropdown on .react-datepicker__year-select
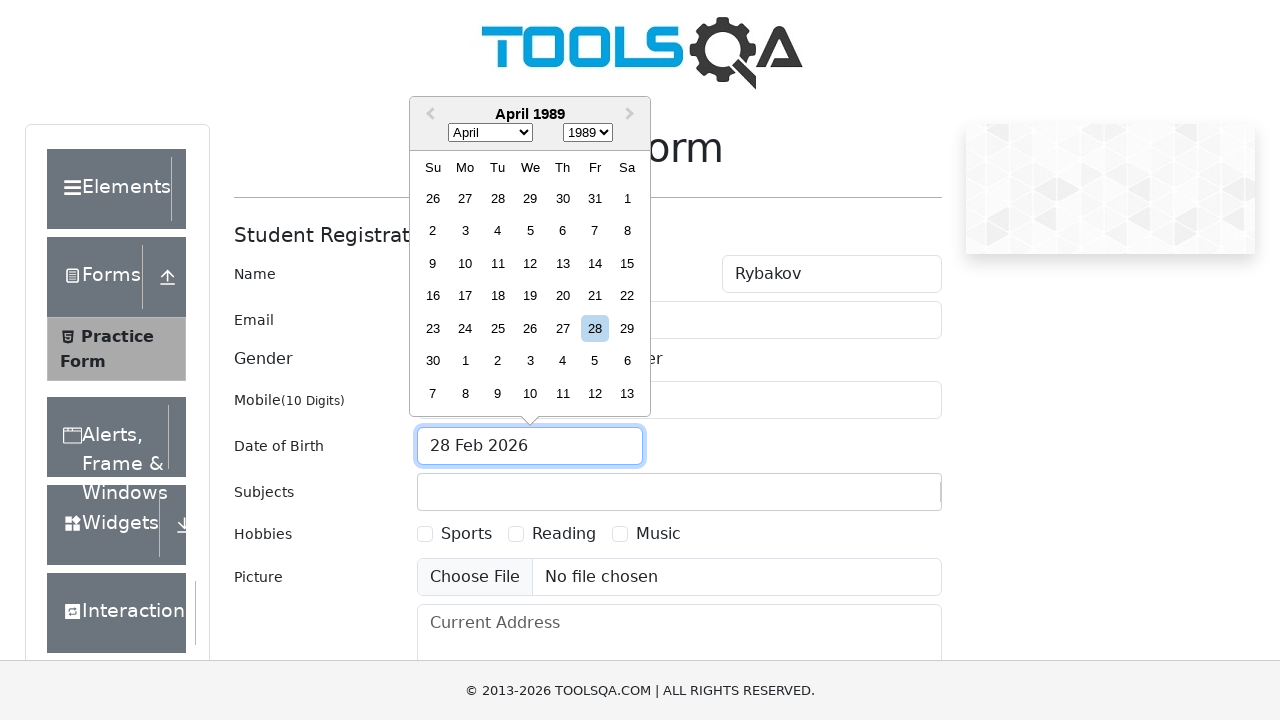

Clicked submit button to submit the practice form at (885, 499) on #submit
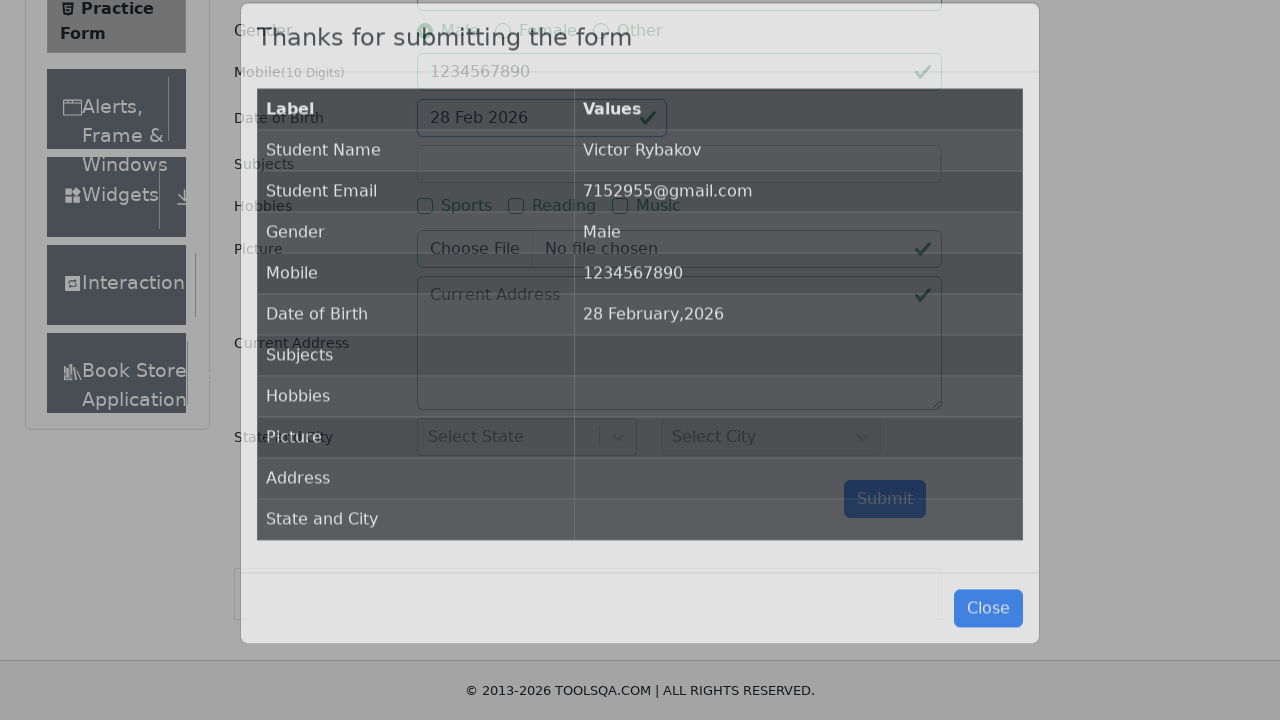

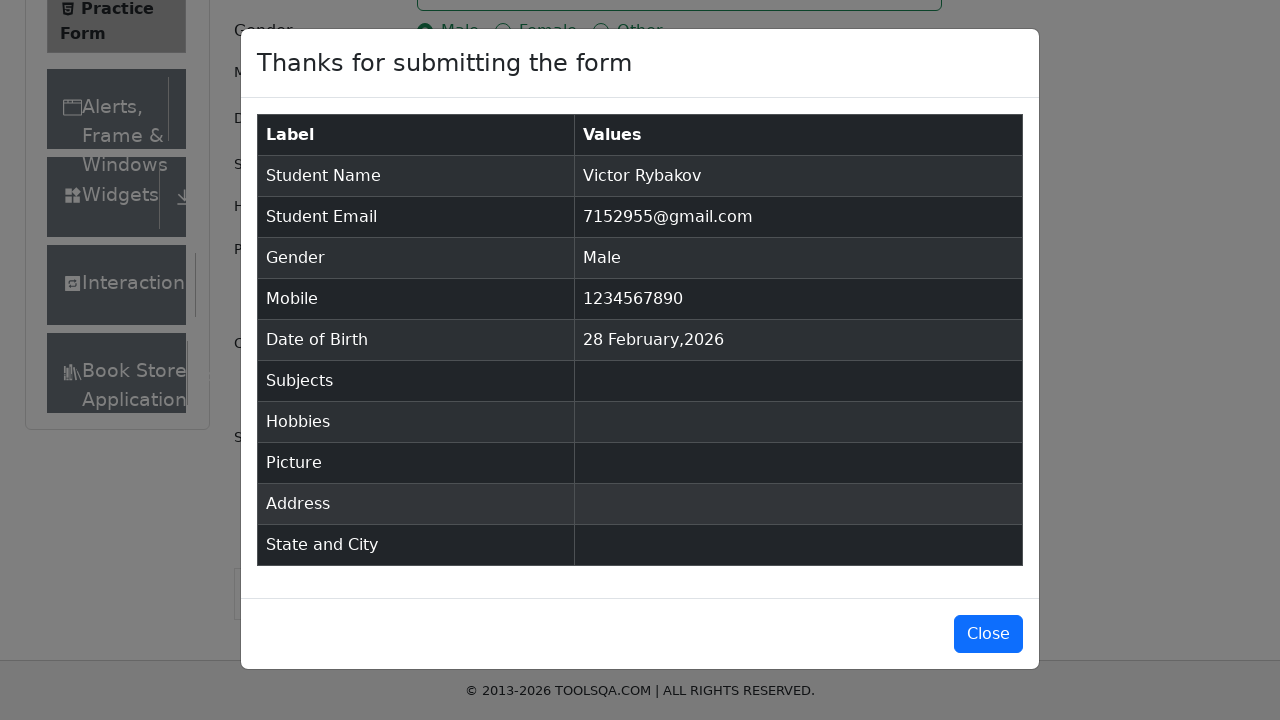